Tests highlighting an element on a page by changing its border style to a red dashed border, waiting, then reverting the style back to original.

Starting URL: http://the-internet.herokuapp.com/large

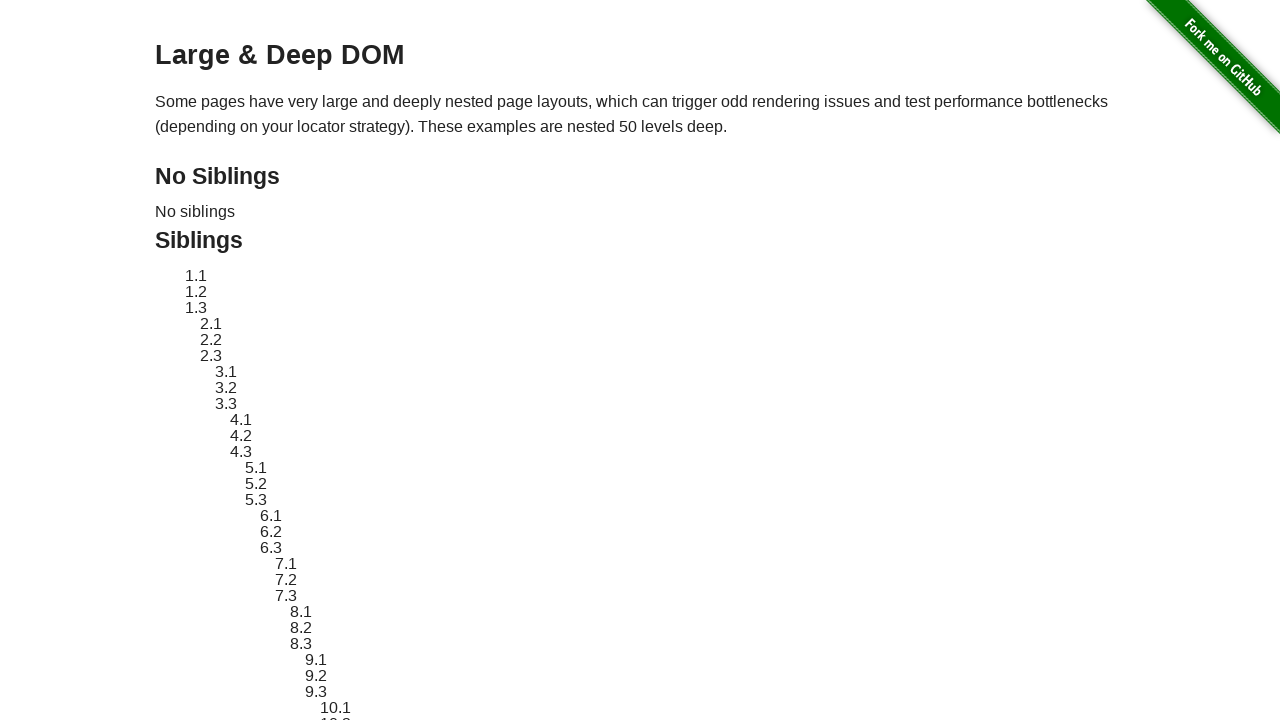

Located target element #sibling-2.3
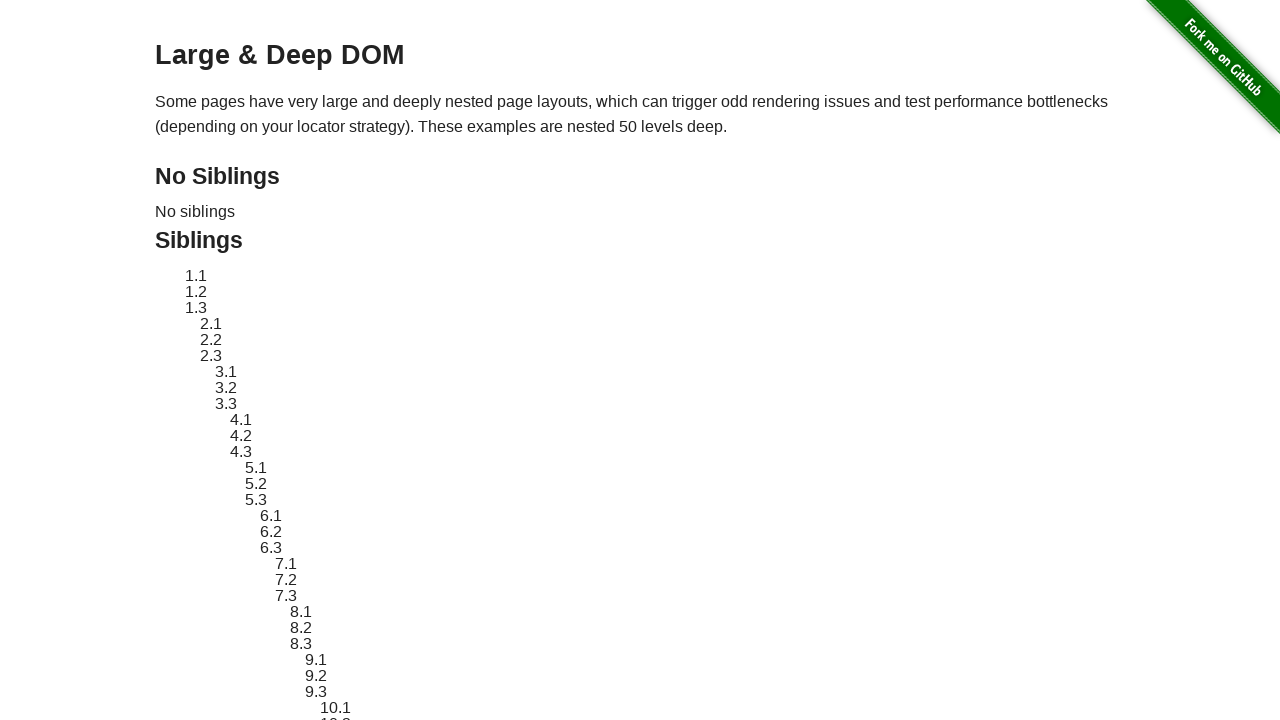

Target element is now visible
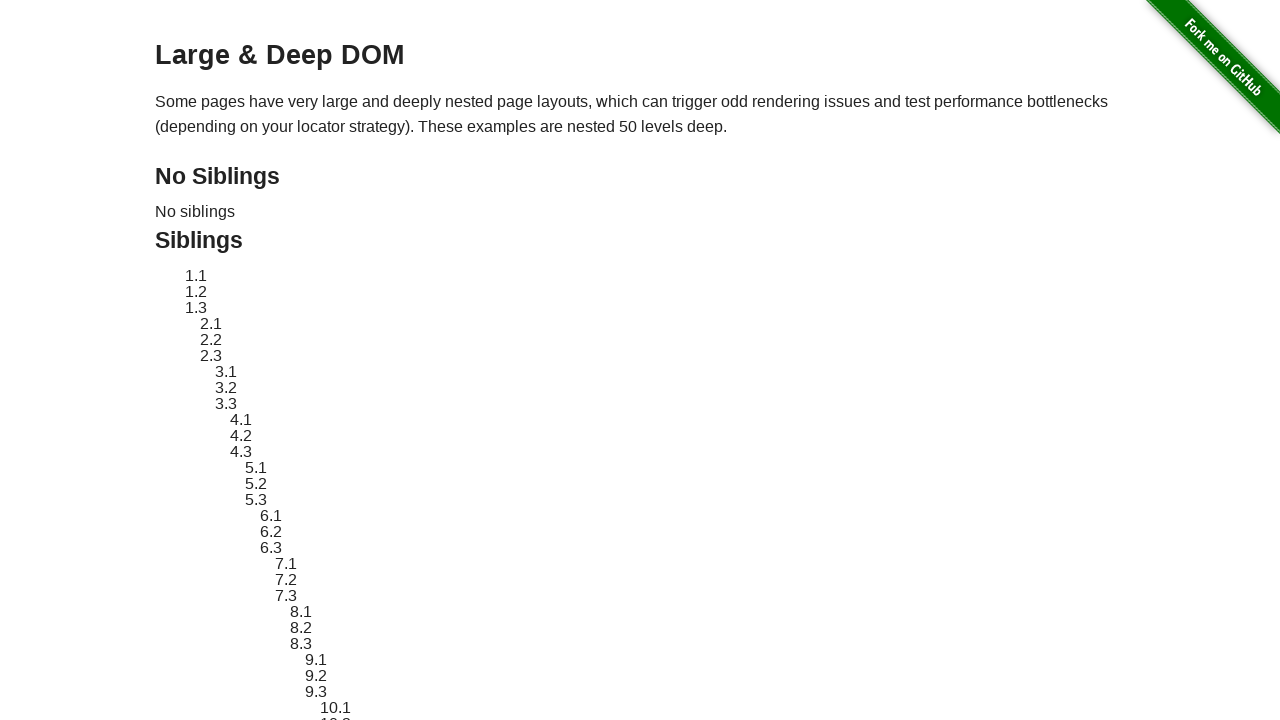

Stored original element style
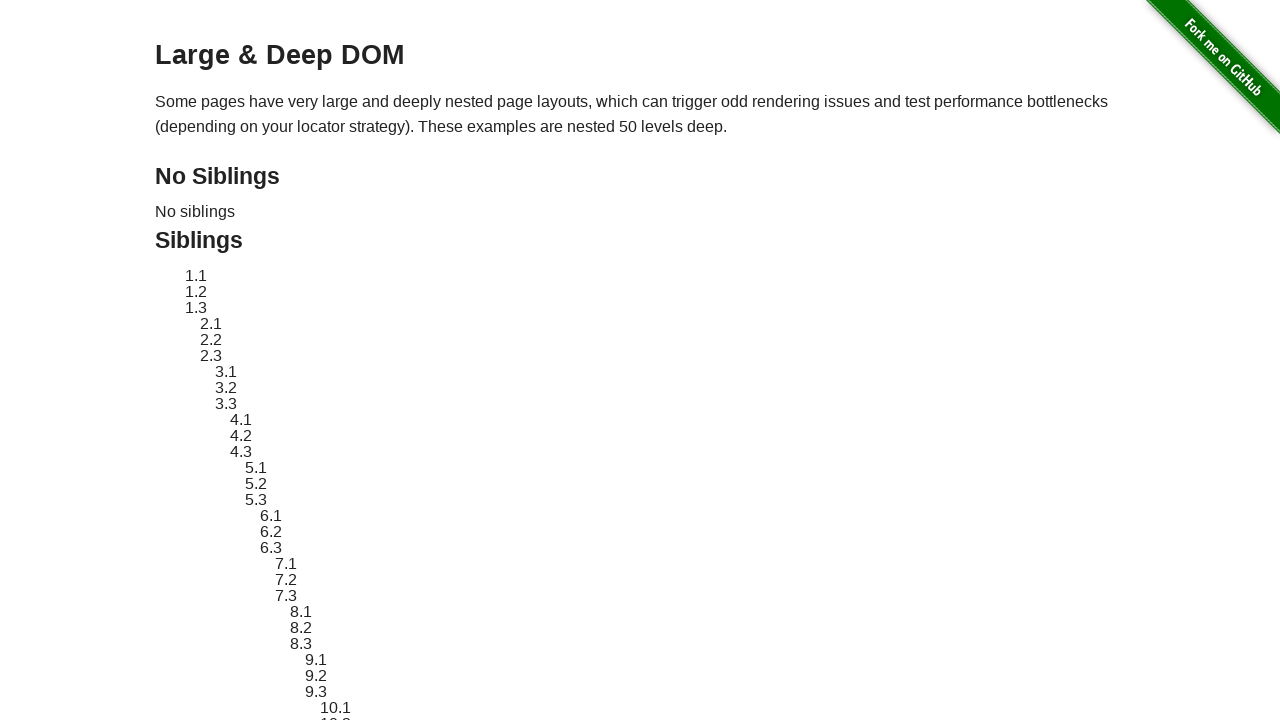

Applied red dashed border highlight to target element
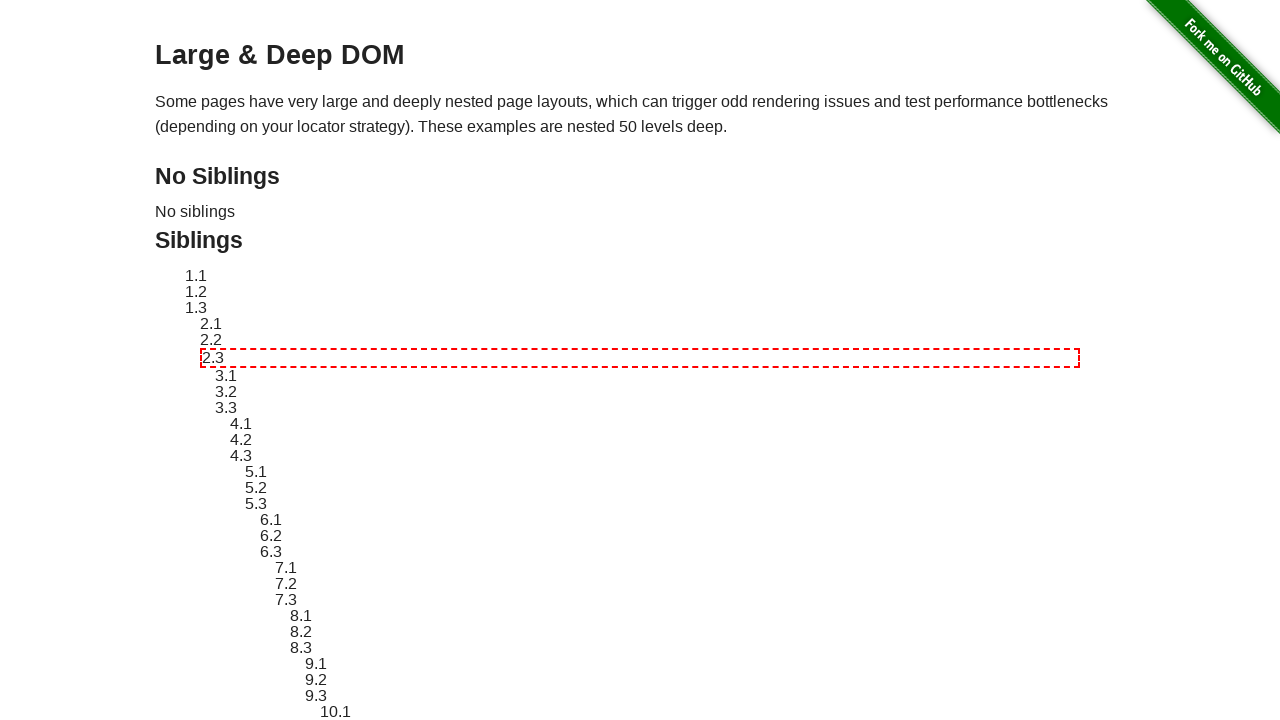

Waited 2 seconds to display the highlight
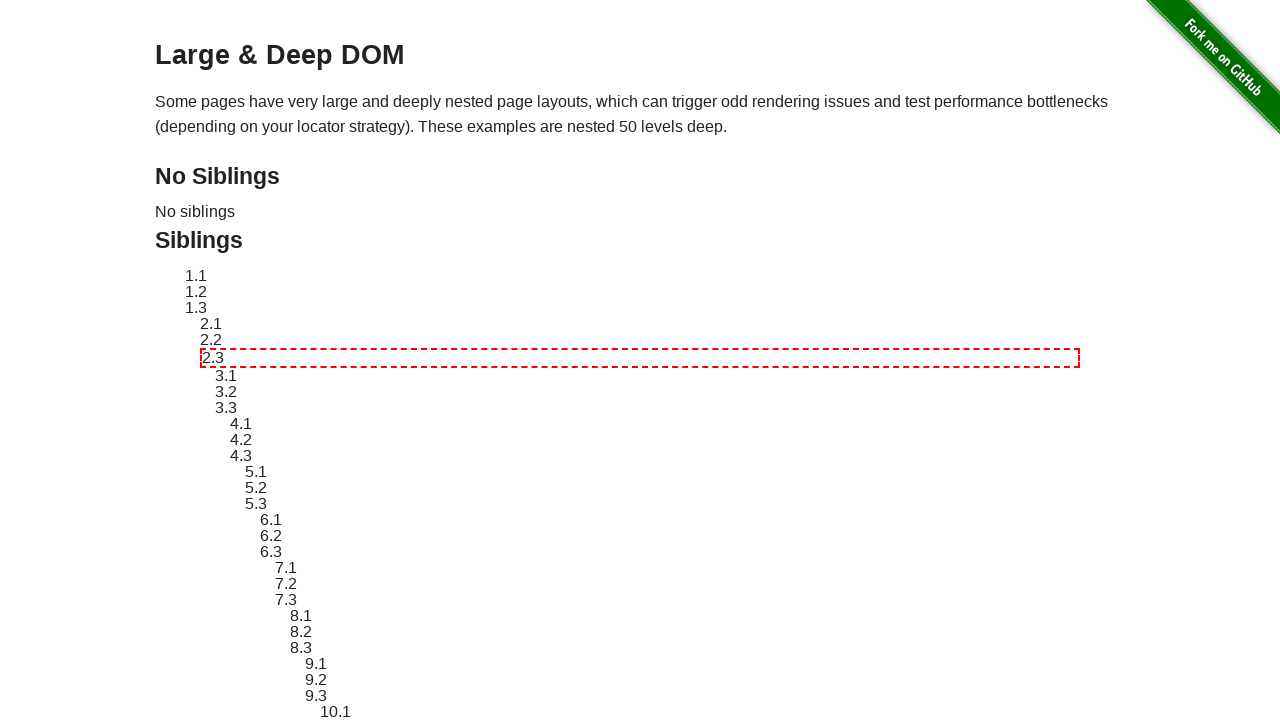

Reverted element style back to original
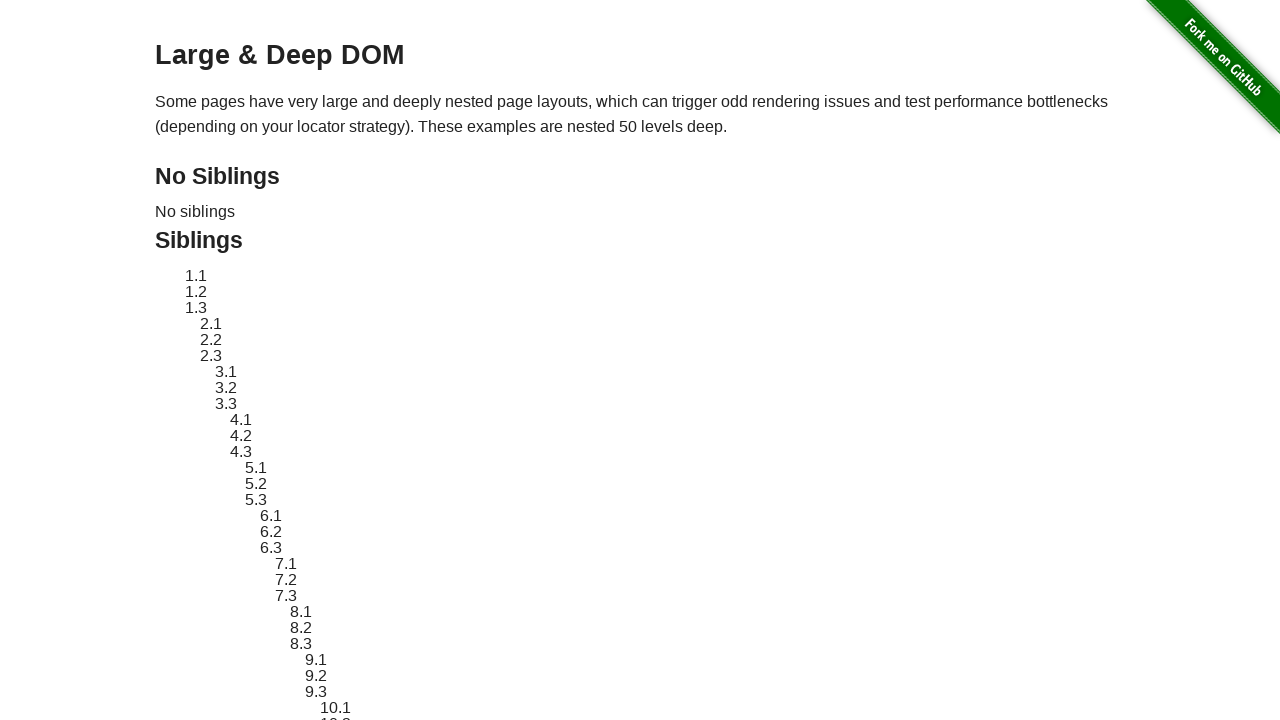

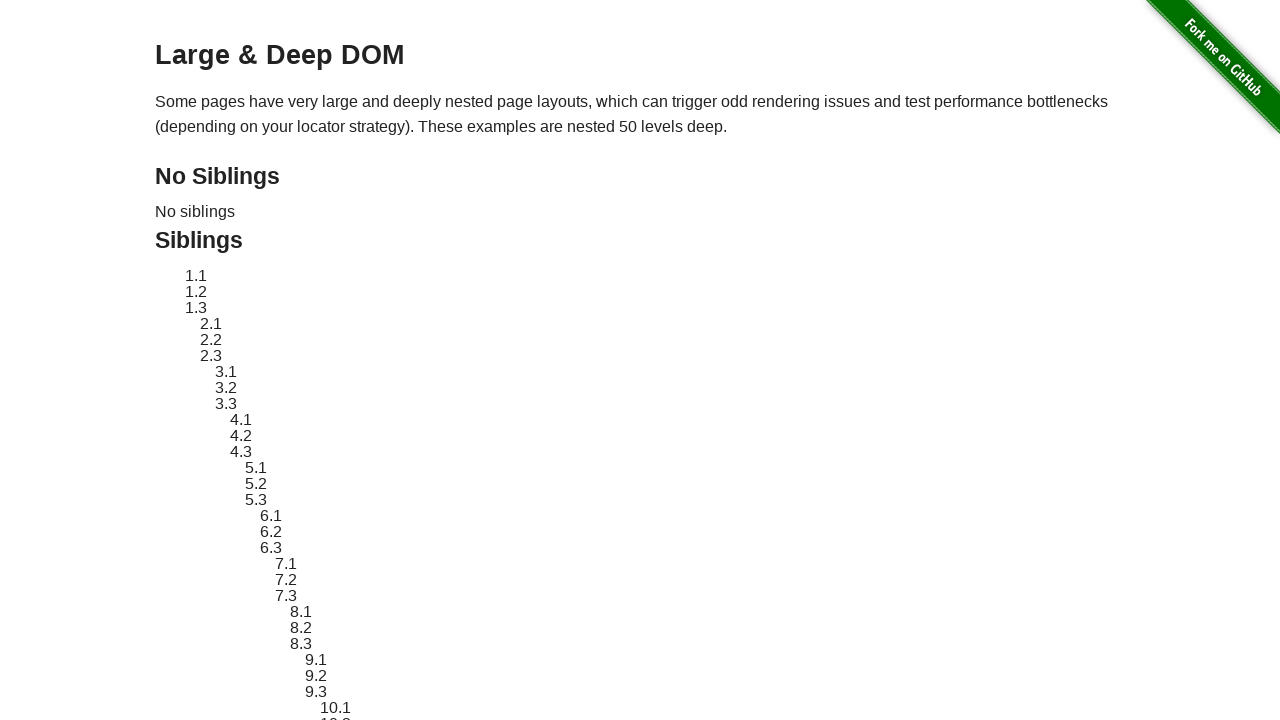